Tests user registration by filling out the registration form with test data and submitting

Starting URL: https://demo-opencart.ru/index.php?route=account/register

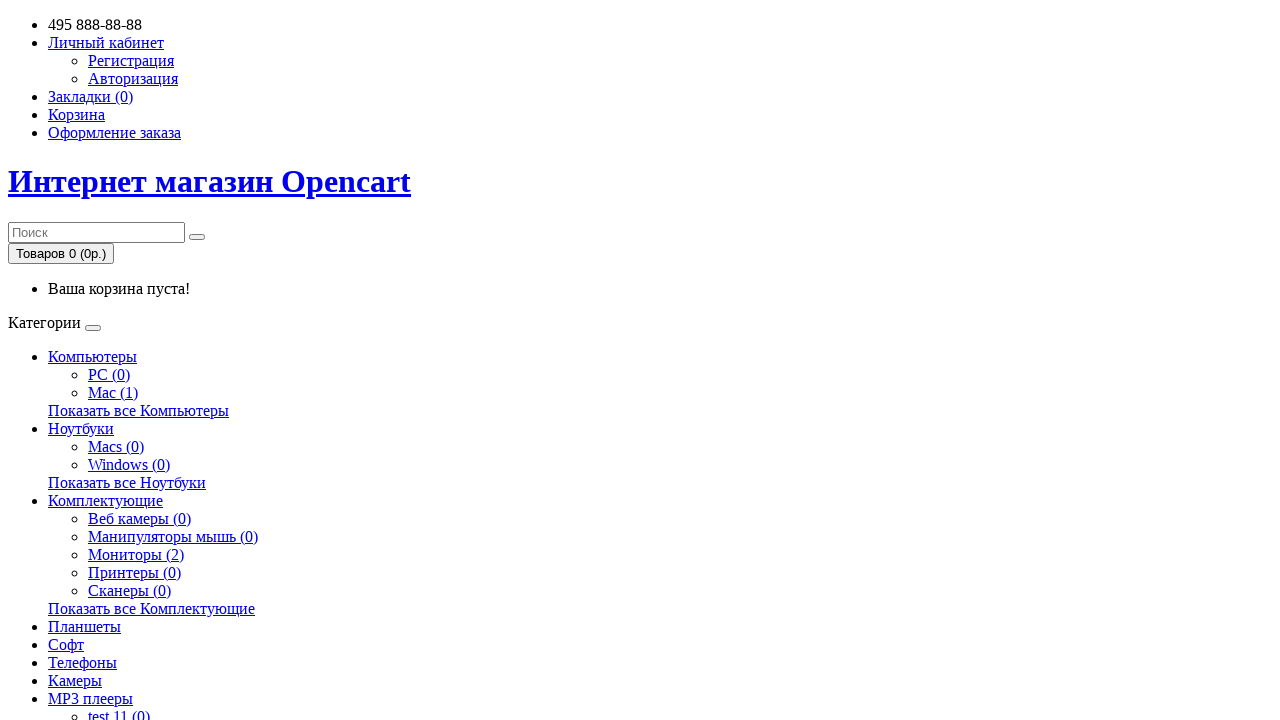

Filled first name field with 'testuser' on #input-firstname
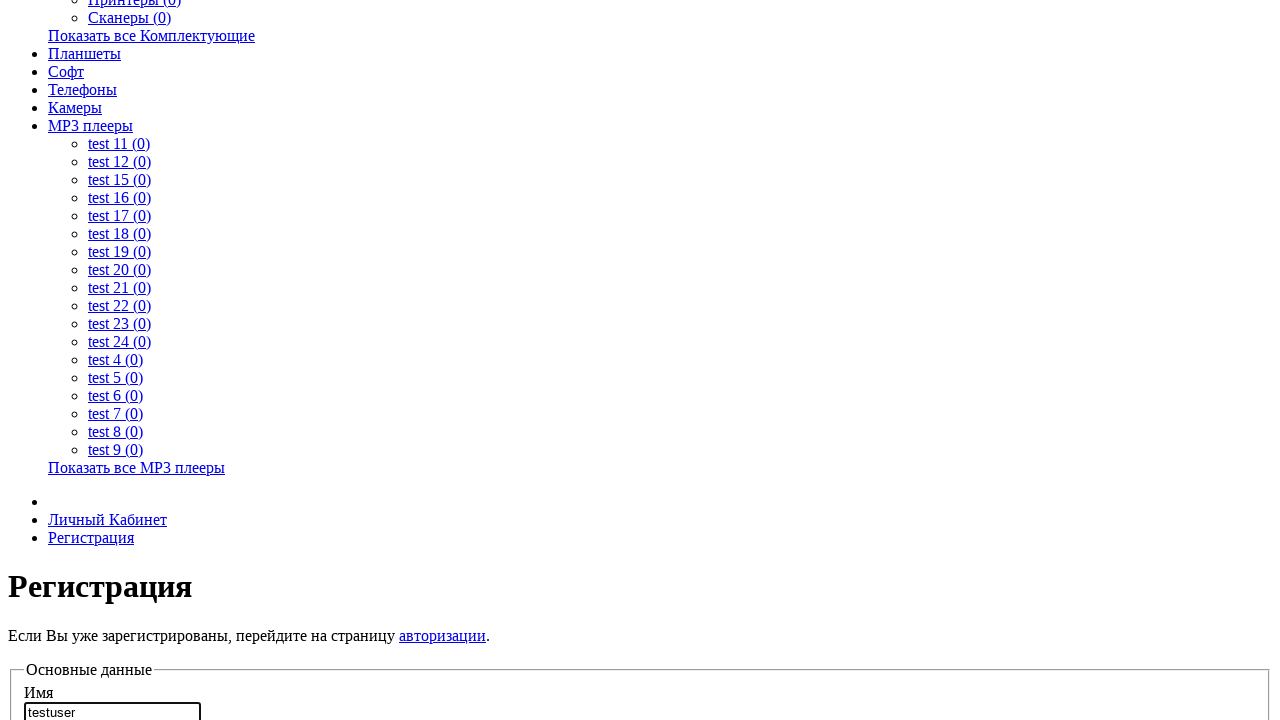

Filled last name field with 'testlast' on #input-lastname
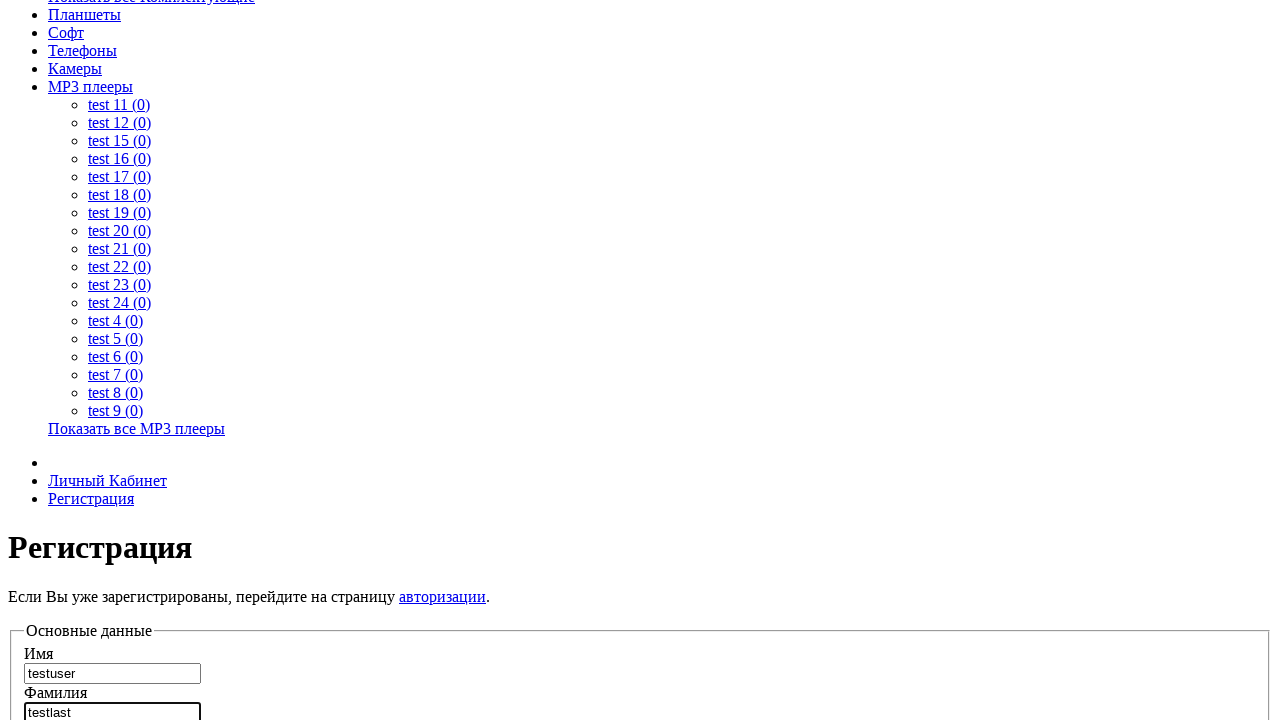

Filled email field with 'test2024@example.com' on #input-email
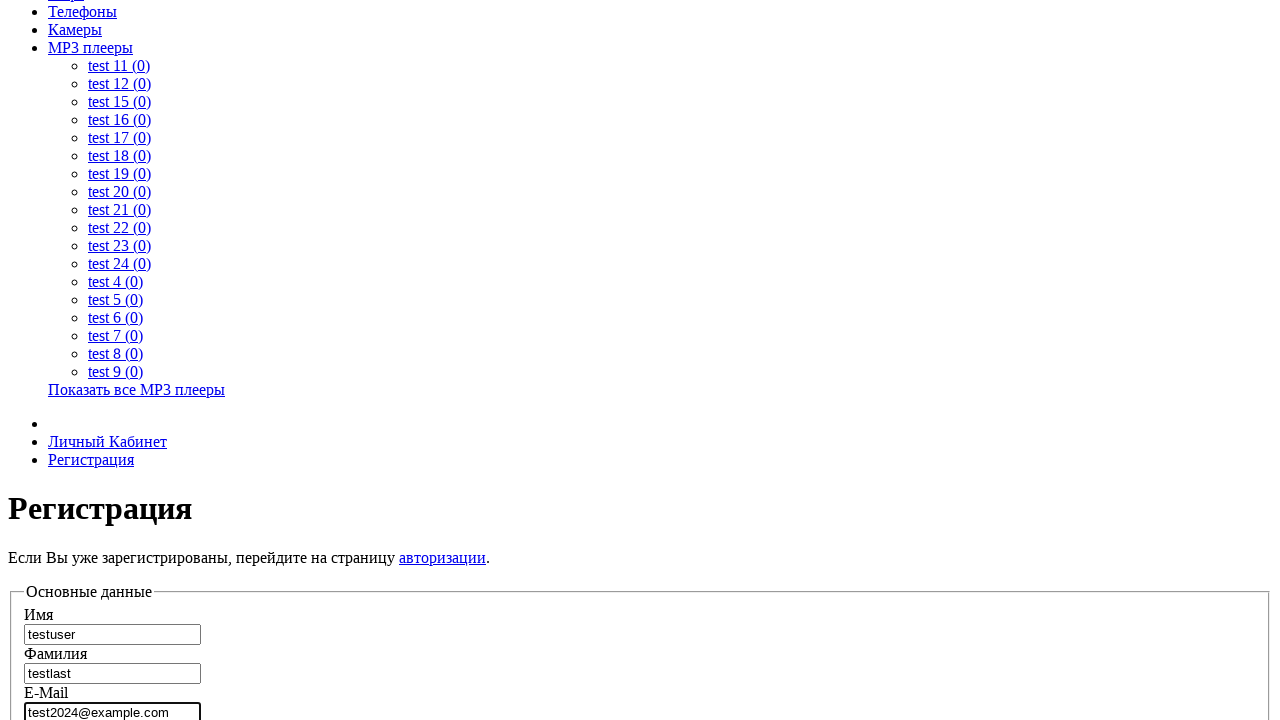

Filled telephone field with '1234567890' on #input-telephone
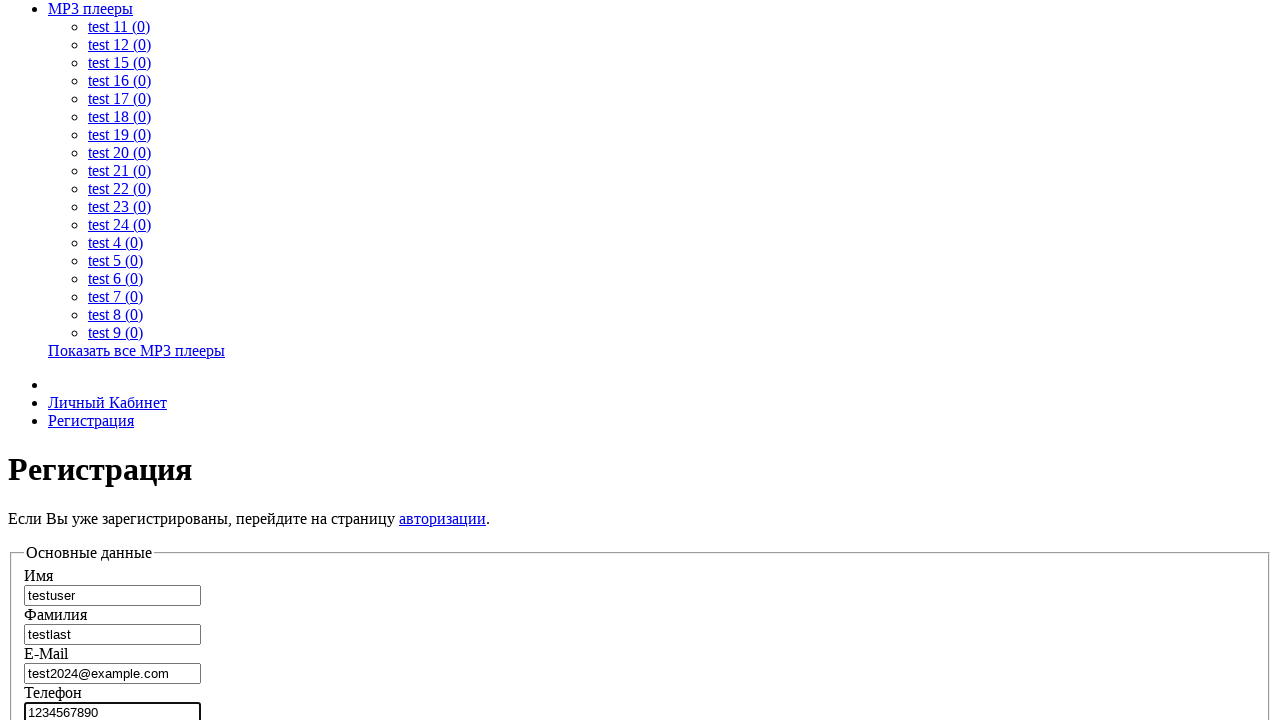

Filled password field with 'TestPass123' on #input-password
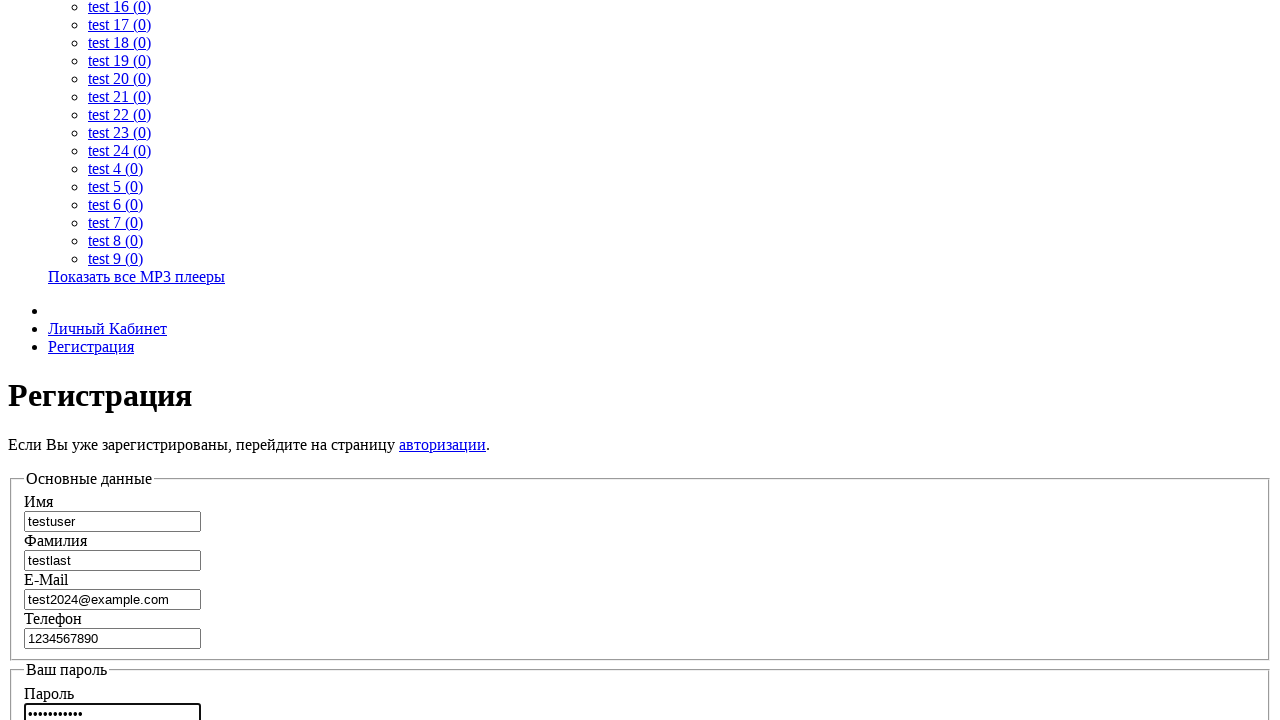

Filled password confirmation field with 'TestPass123' on #input-confirm
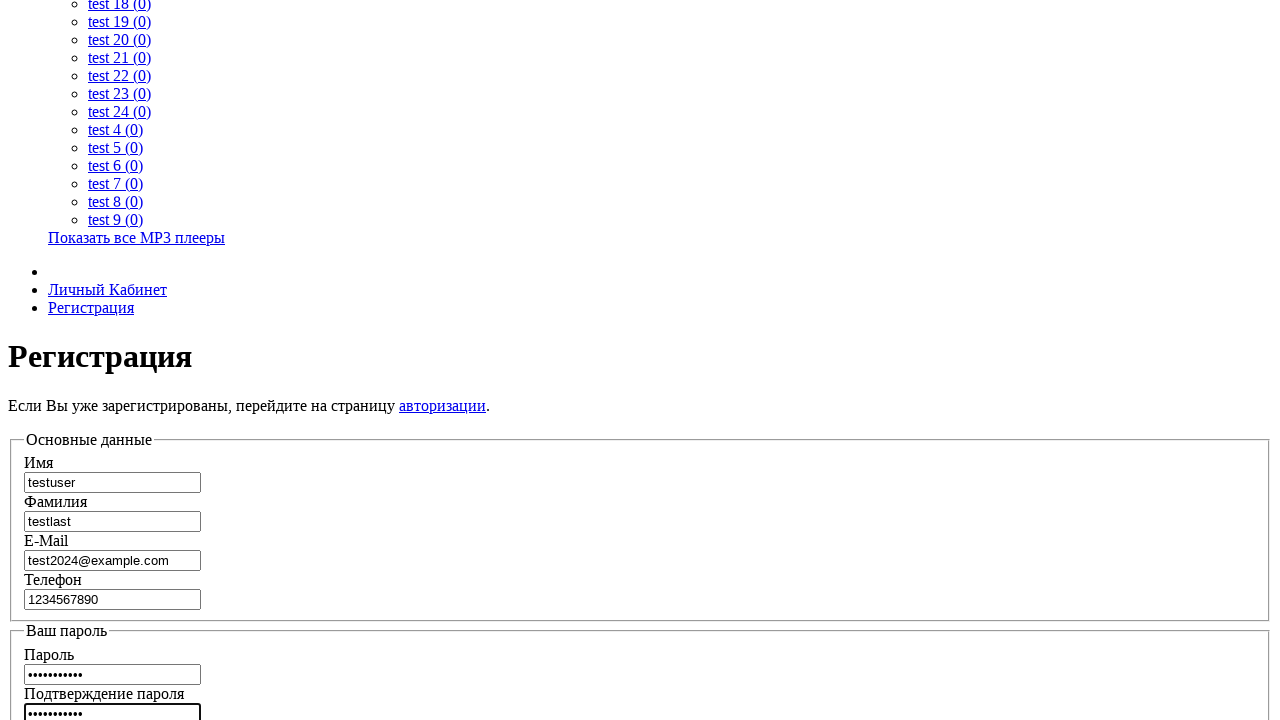

Checked privacy policy agreement checkbox at (438, 360) on input[name='agree']
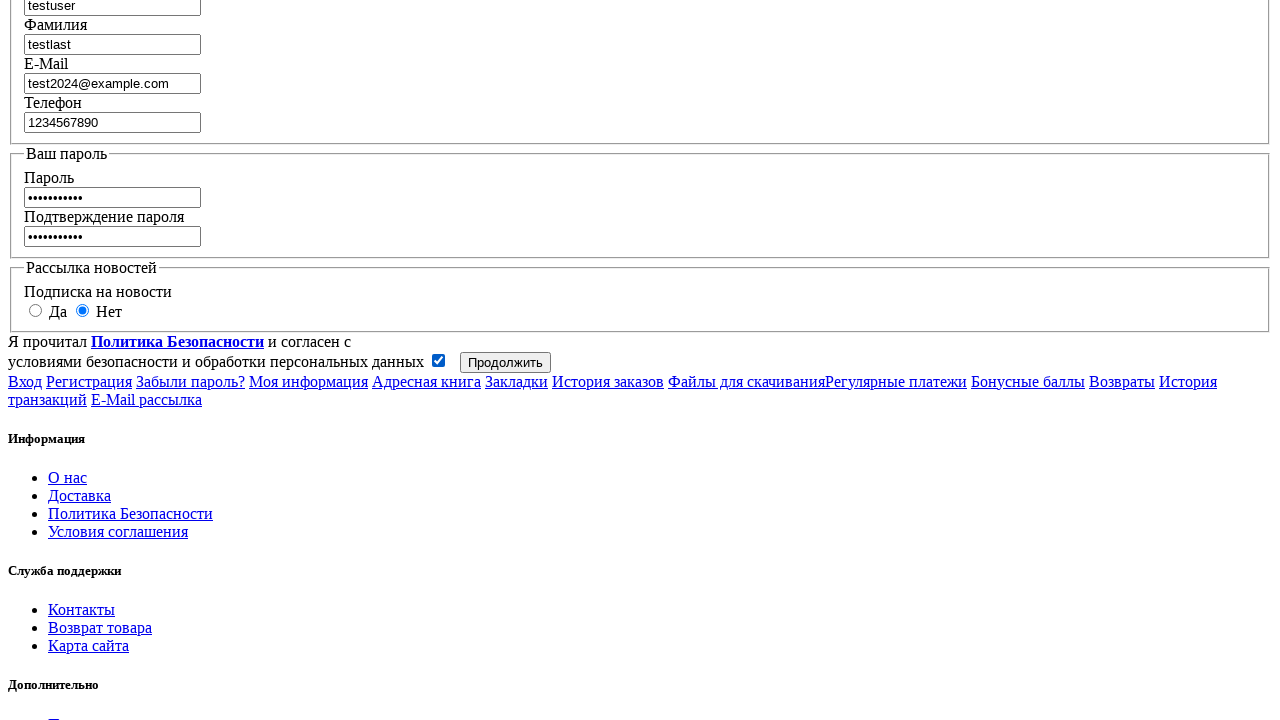

Clicked submit button to register new user at (506, 362) on input.btn.btn-primary
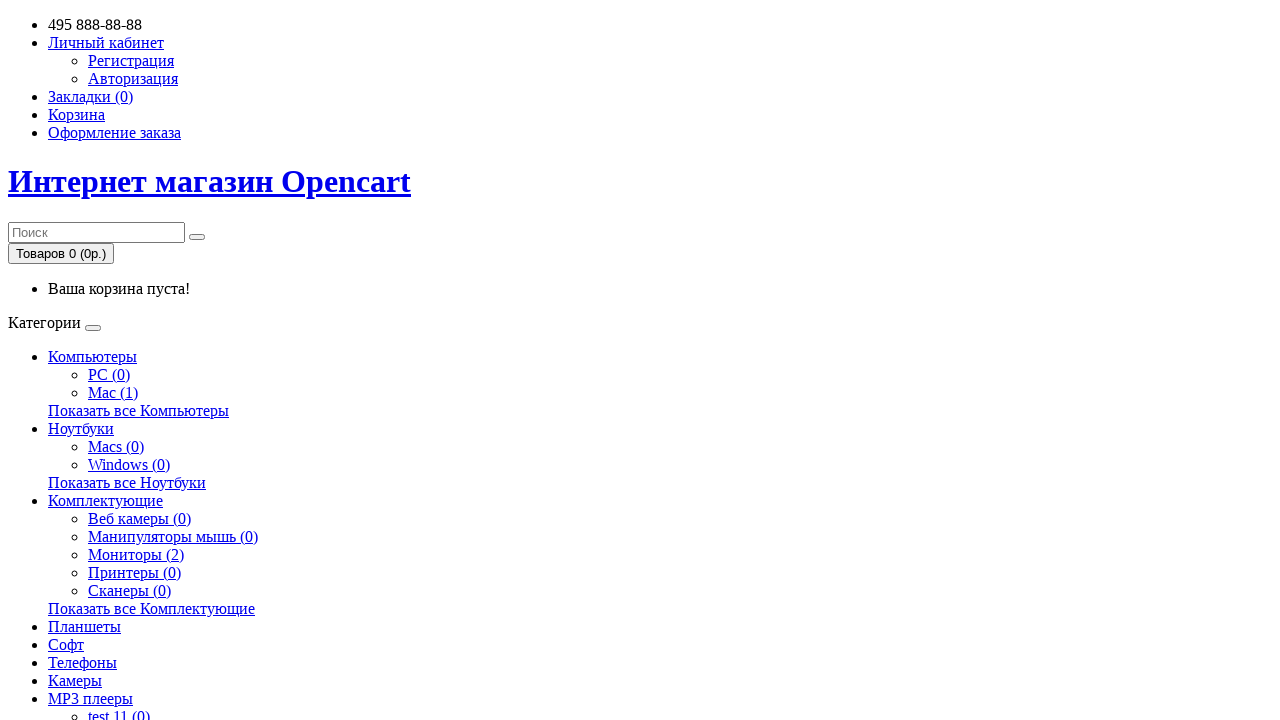

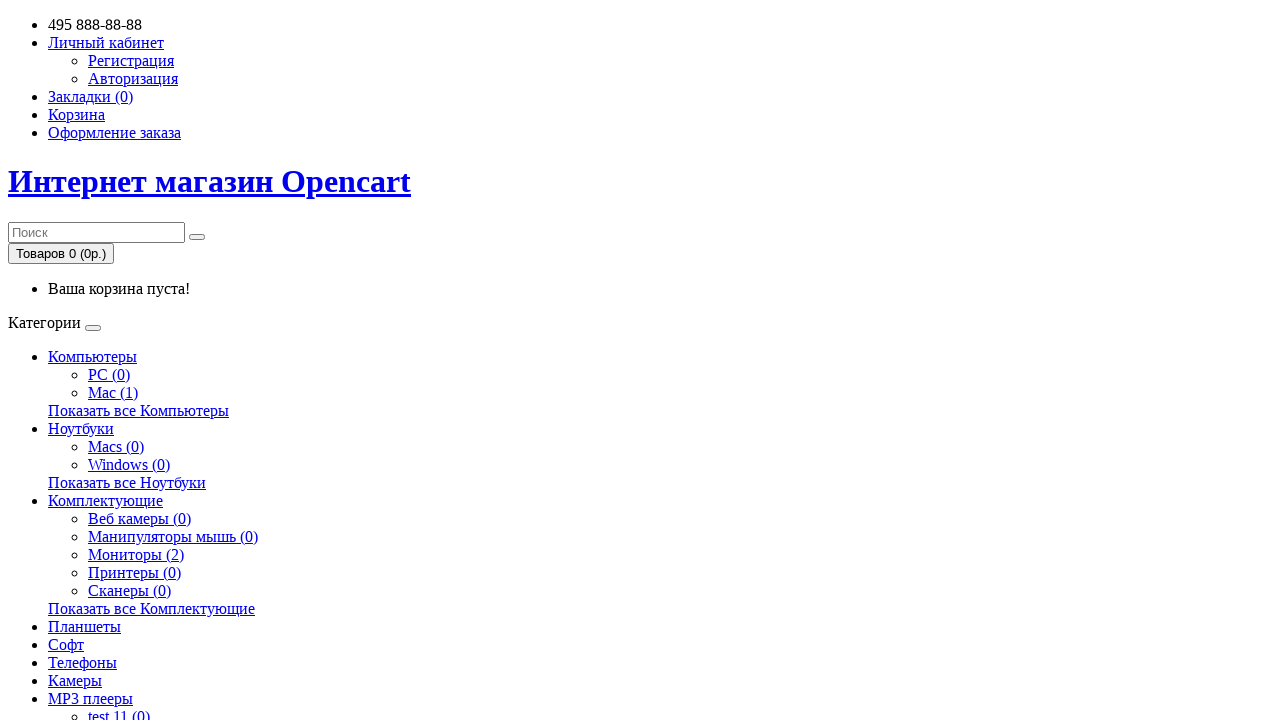